Tests form validation error with invalid employee number "asas" (non-numeric) and valid directivo "+"

Starting URL: https://elenarivero.github.io/Ejercicio2/index.html

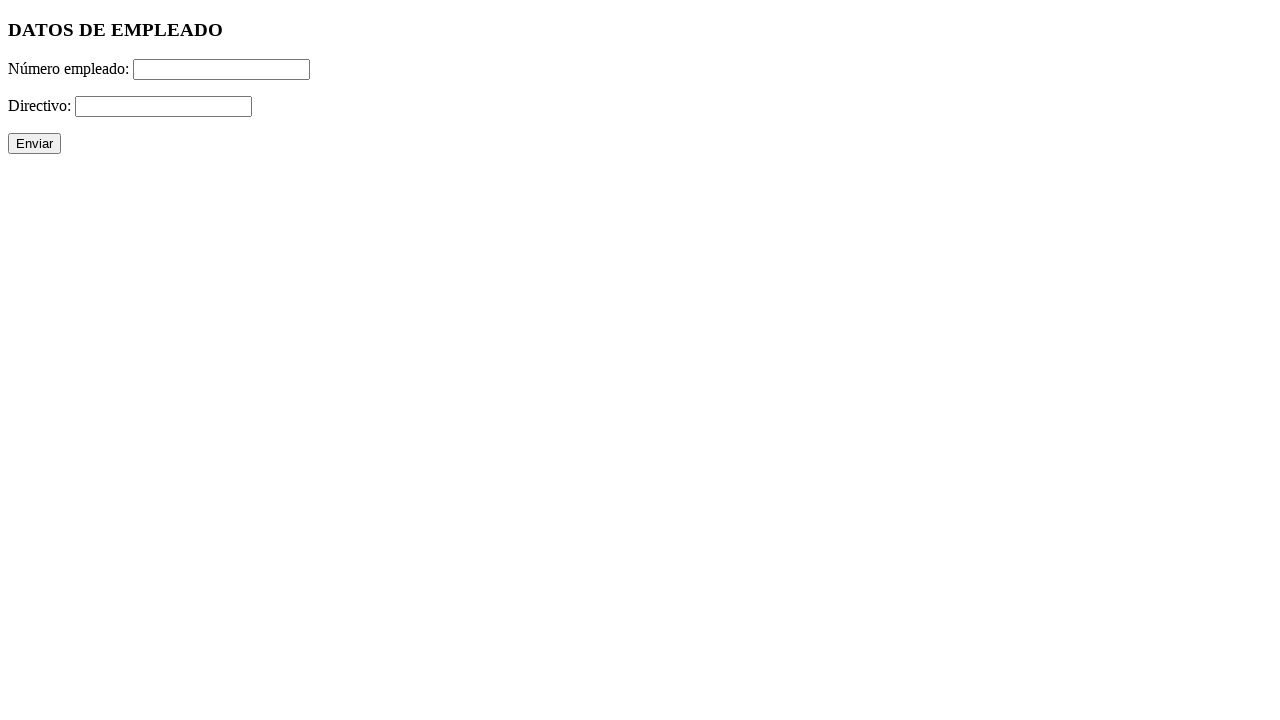

Filled employee number field with invalid non-numeric value 'asas' on #numero
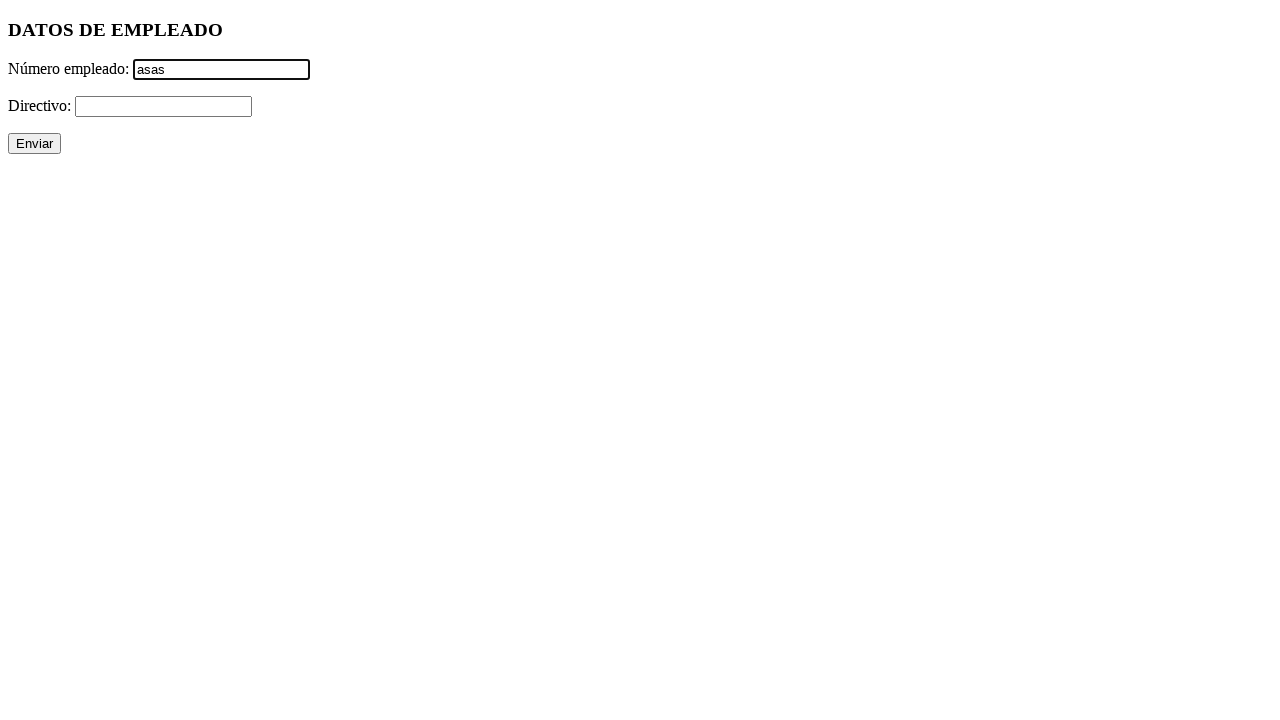

Filled directivo field with '+' on #directivo
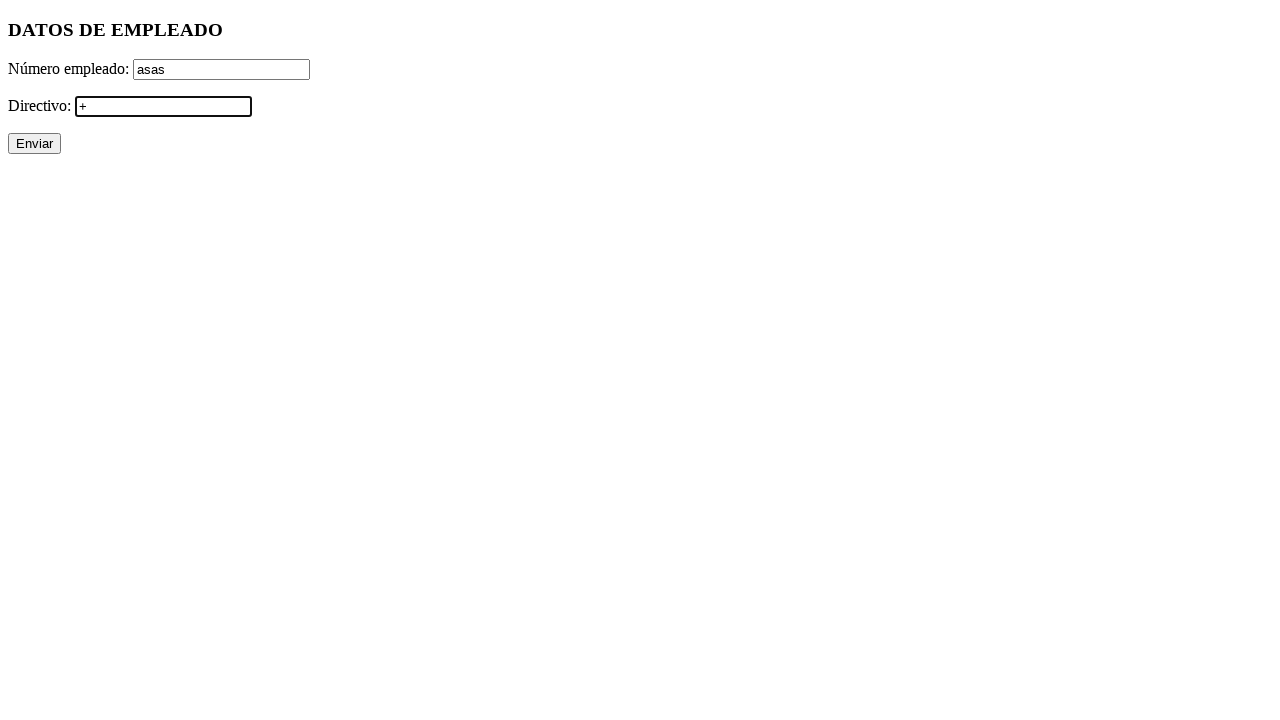

Clicked form submit button at (34, 144) on xpath=//p/input[@type='submit']
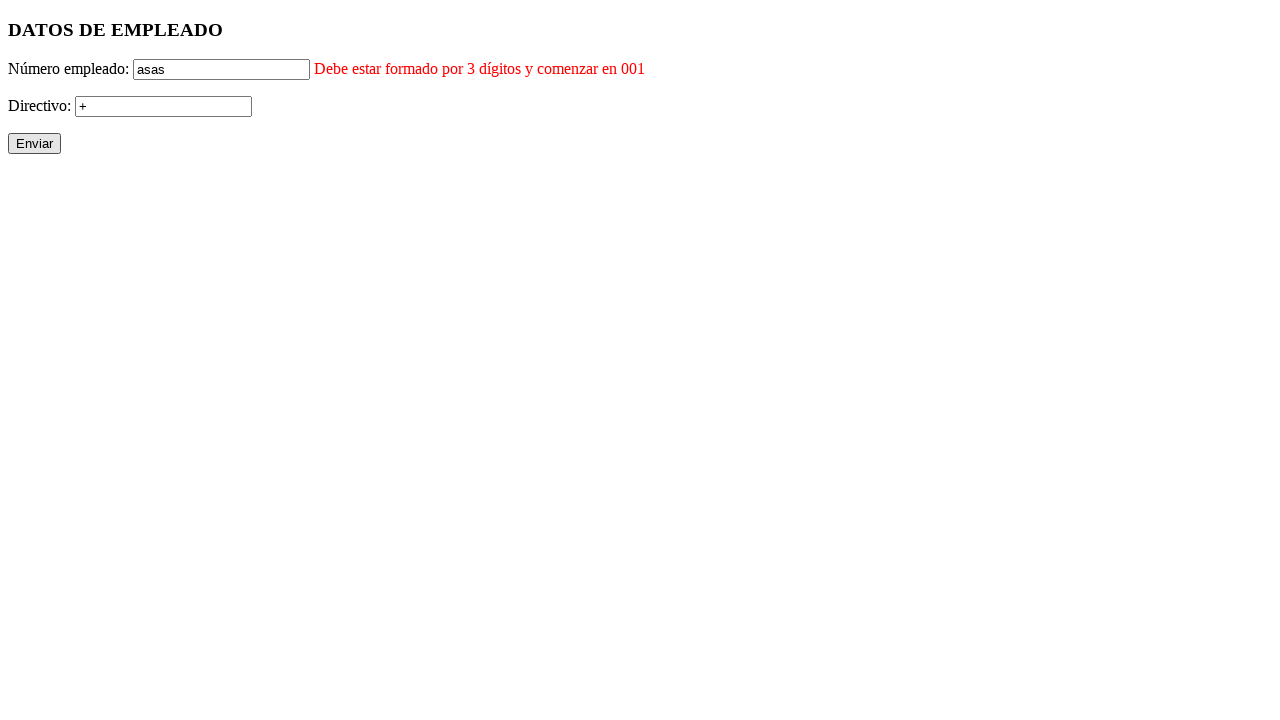

Verified error message for employee number field is displayed
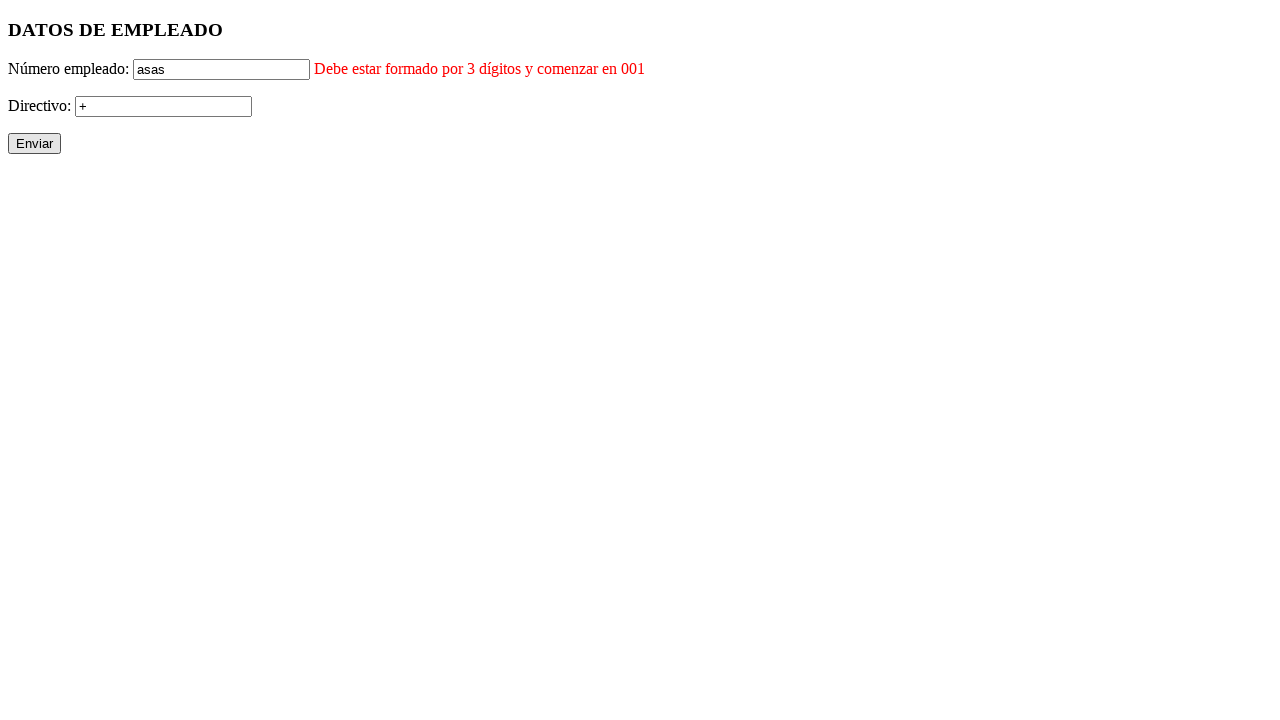

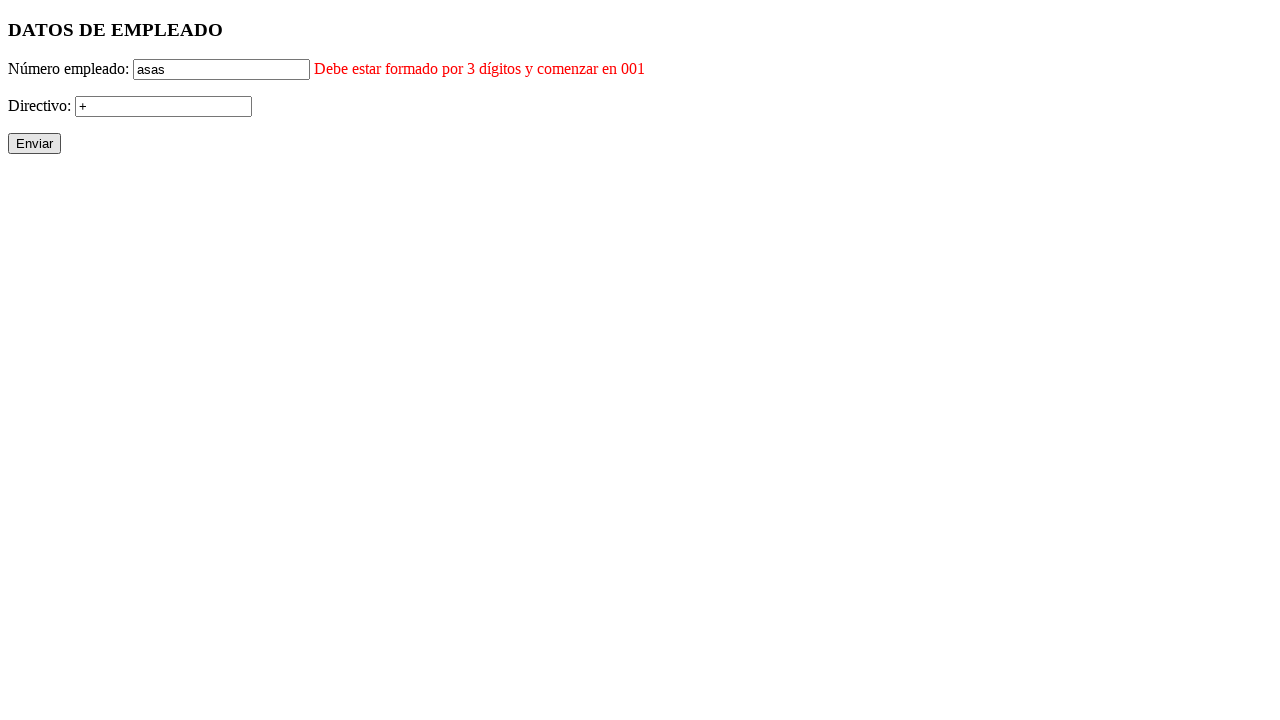